Navigates to Gmail homepage

Starting URL: https://www.gmail.com

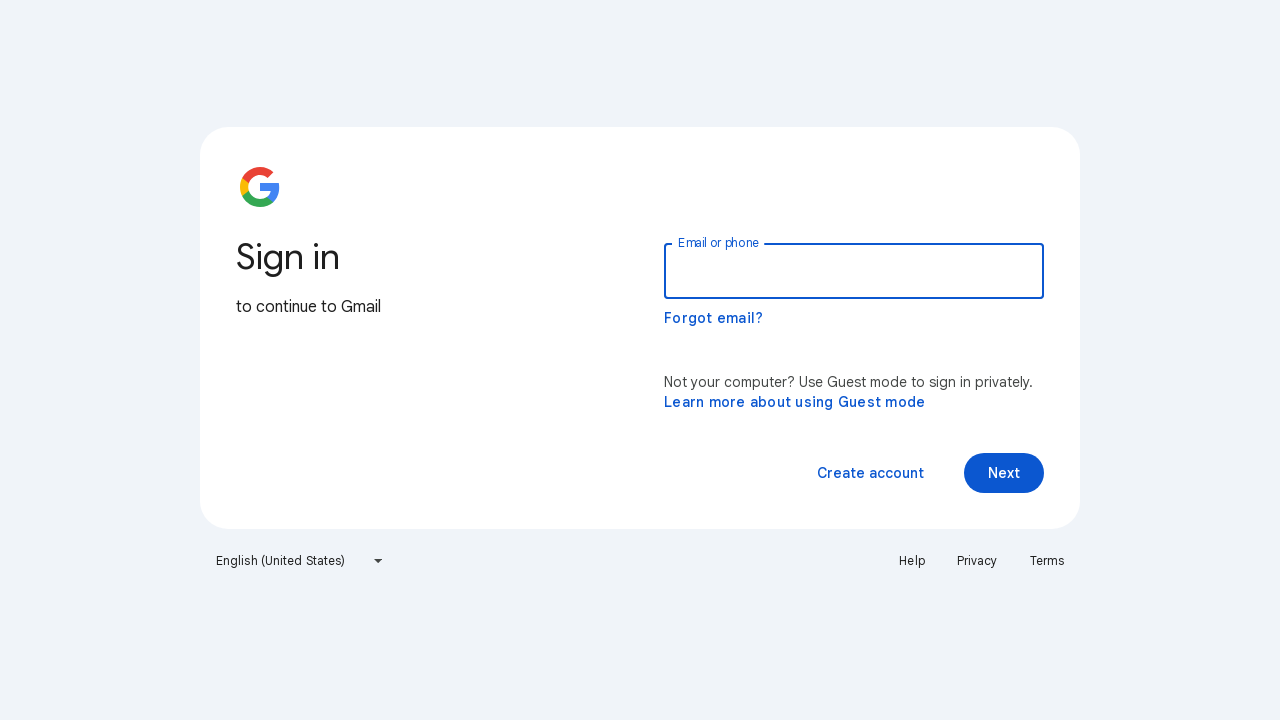

Navigated to Gmail homepage at https://www.gmail.com
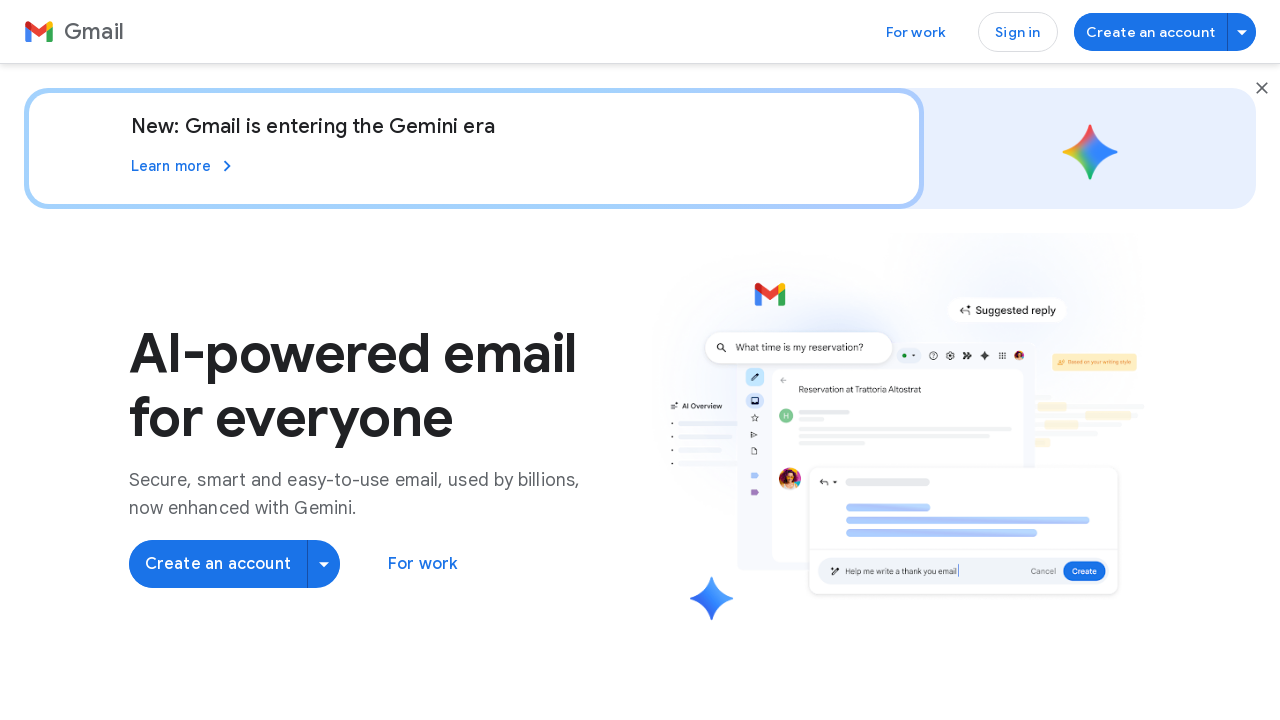

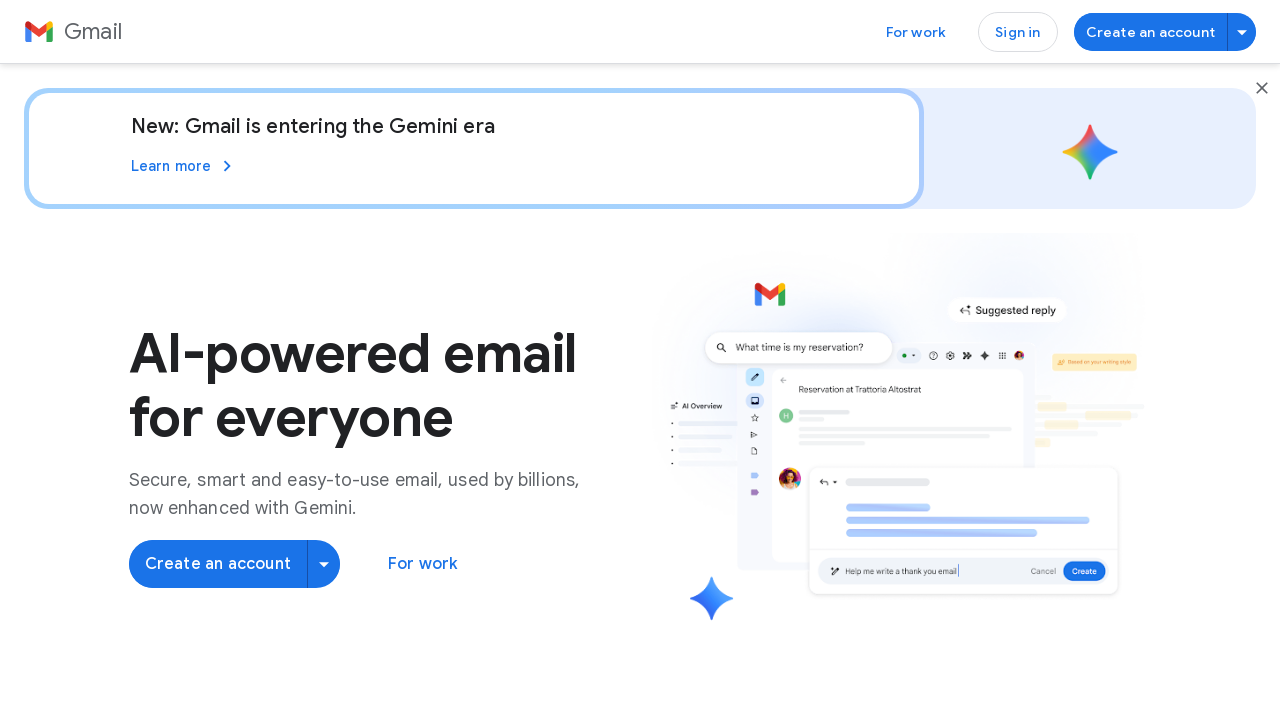